Tests dynamic controls functionality by verifying a checkbox is visible, clicking the "Remove Checkbox" button, and checking that the checkbox is no longer visible on the page.

Starting URL: https://training-support.net/webelements/dynamic-controls

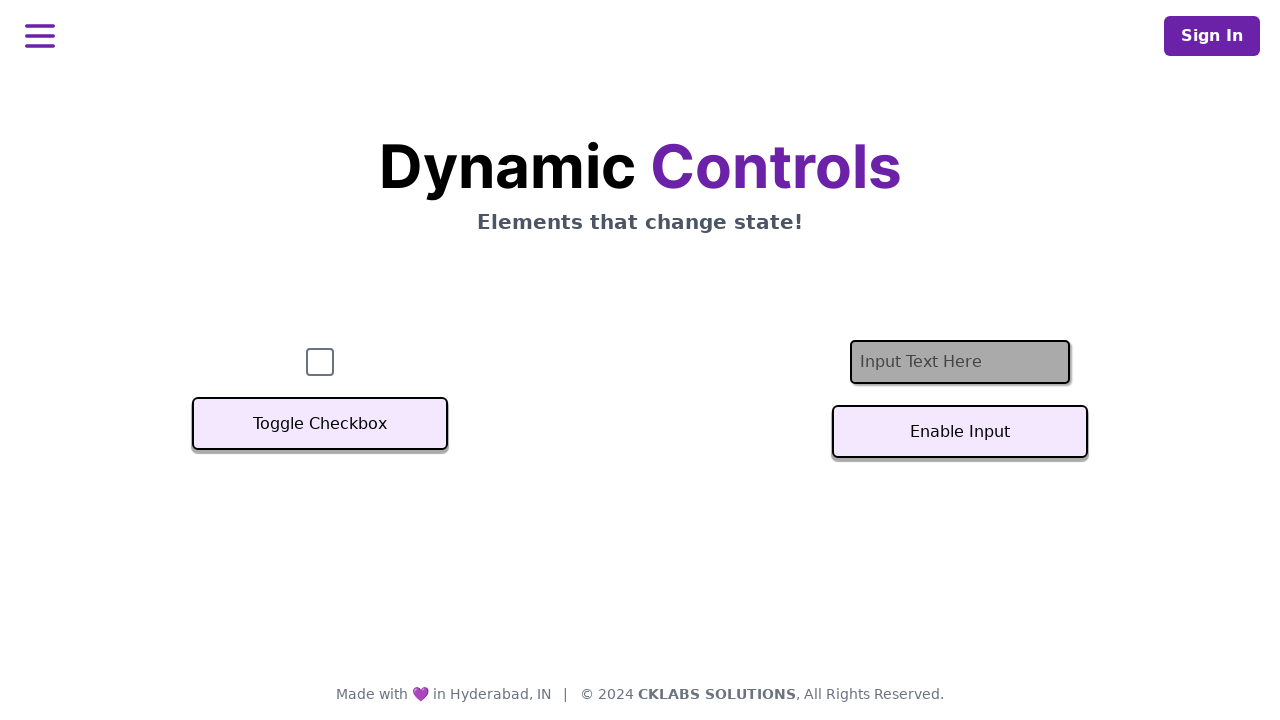

Located checkbox element on the page
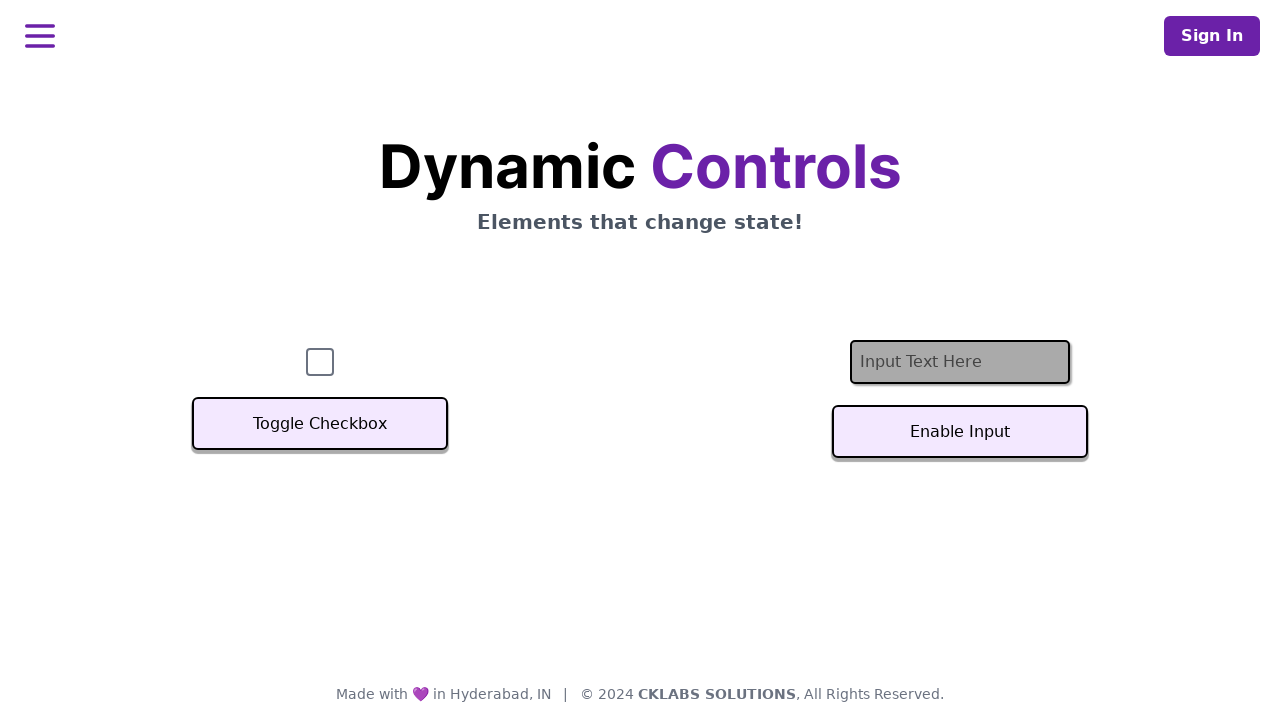

Verified checkbox is initially visible
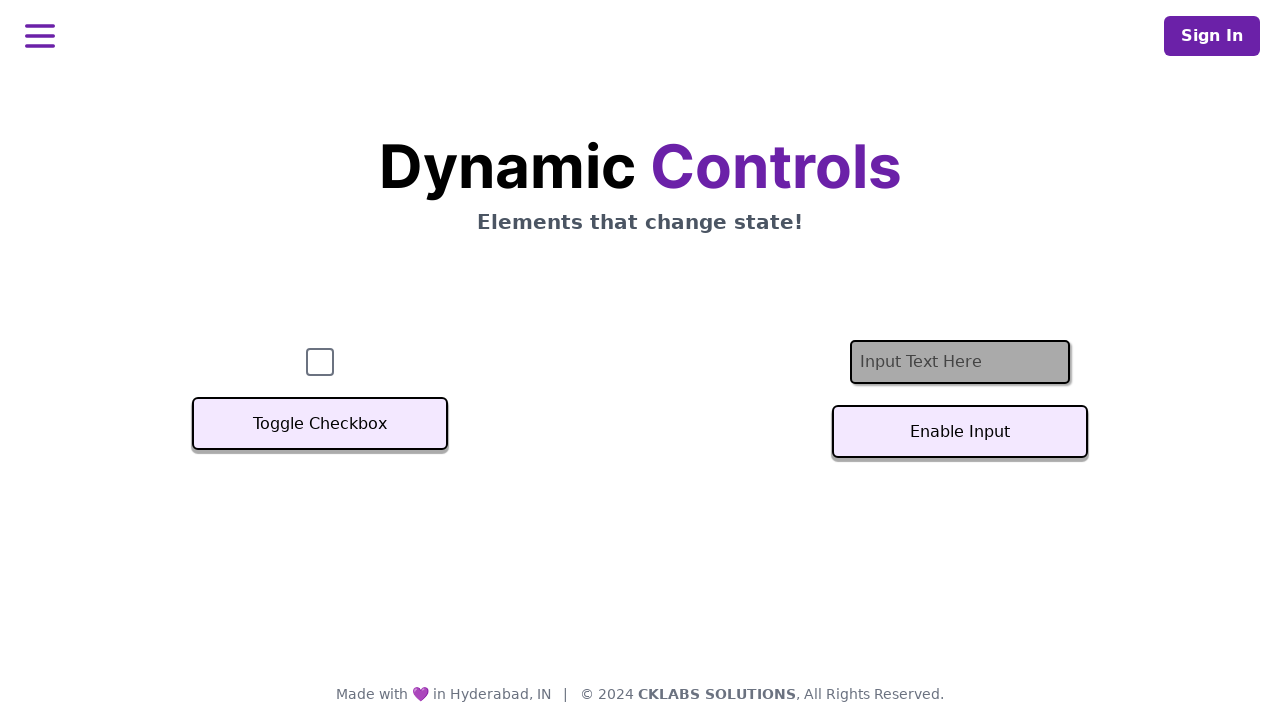

Clicked the 'Remove Checkbox' button at (320, 424) on button.svelte-sfj3o4
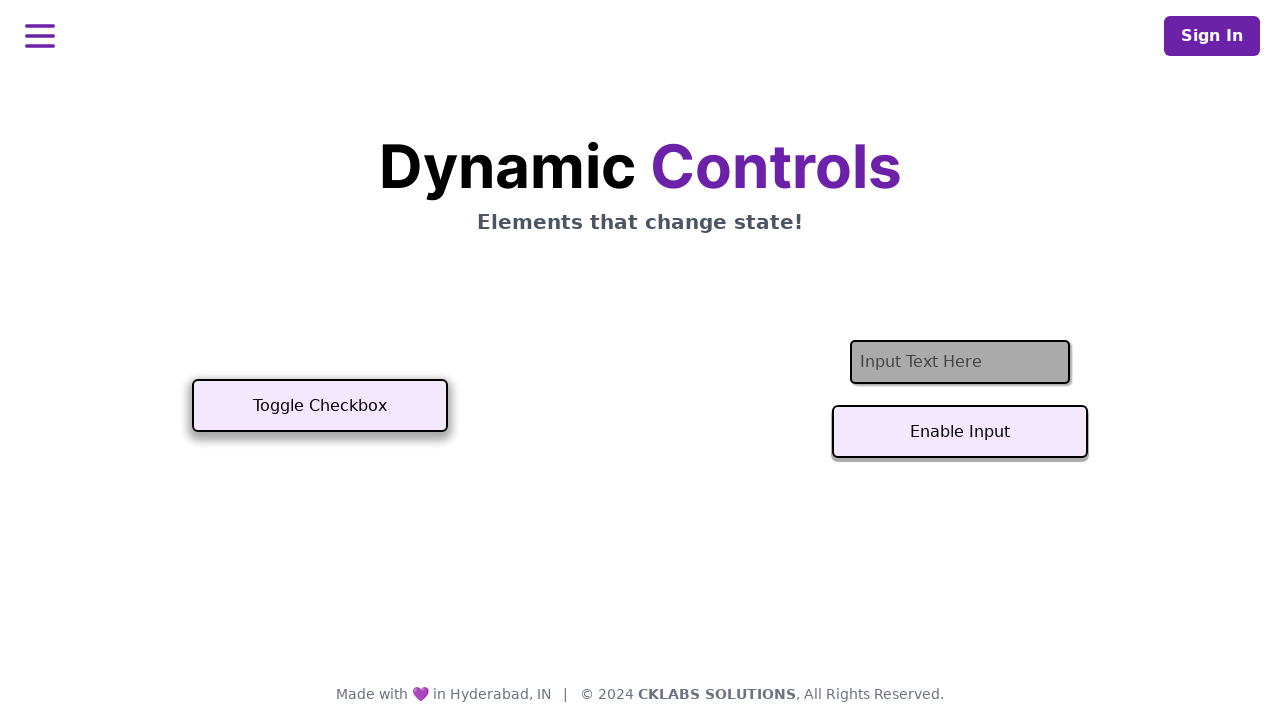

Waited for checkbox to be hidden after removal
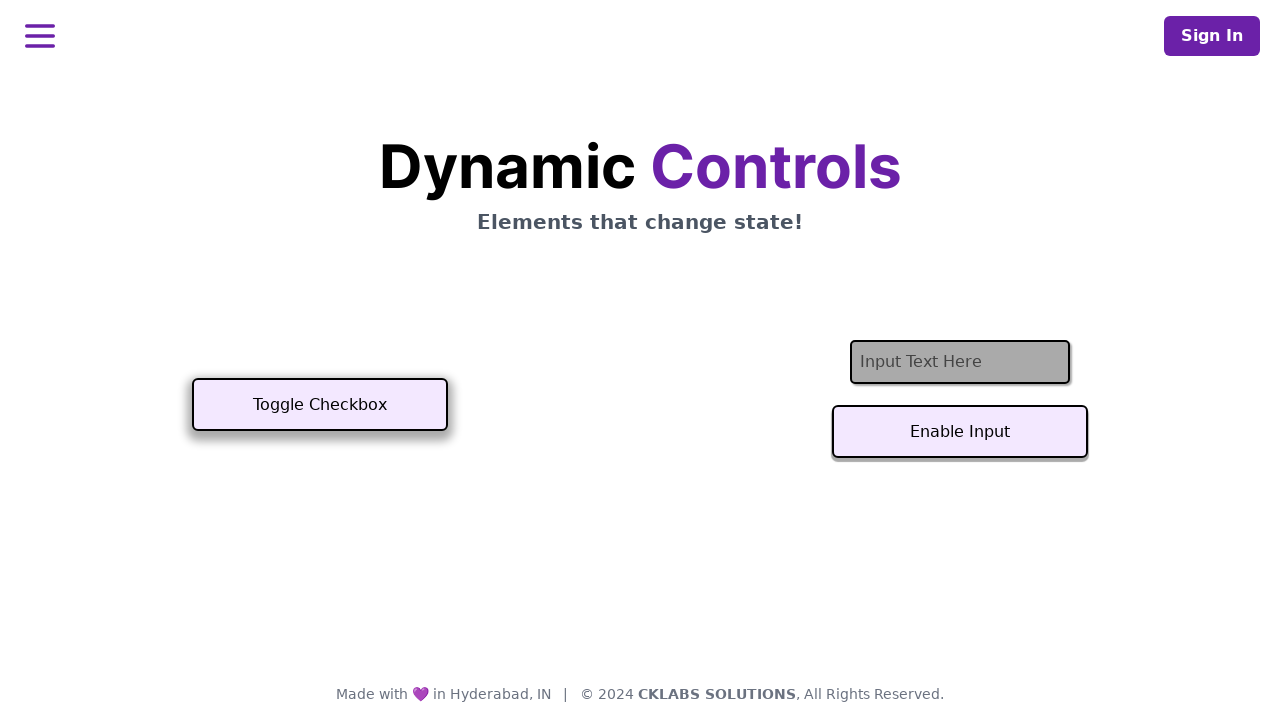

Verified checkbox is no longer visible after removal
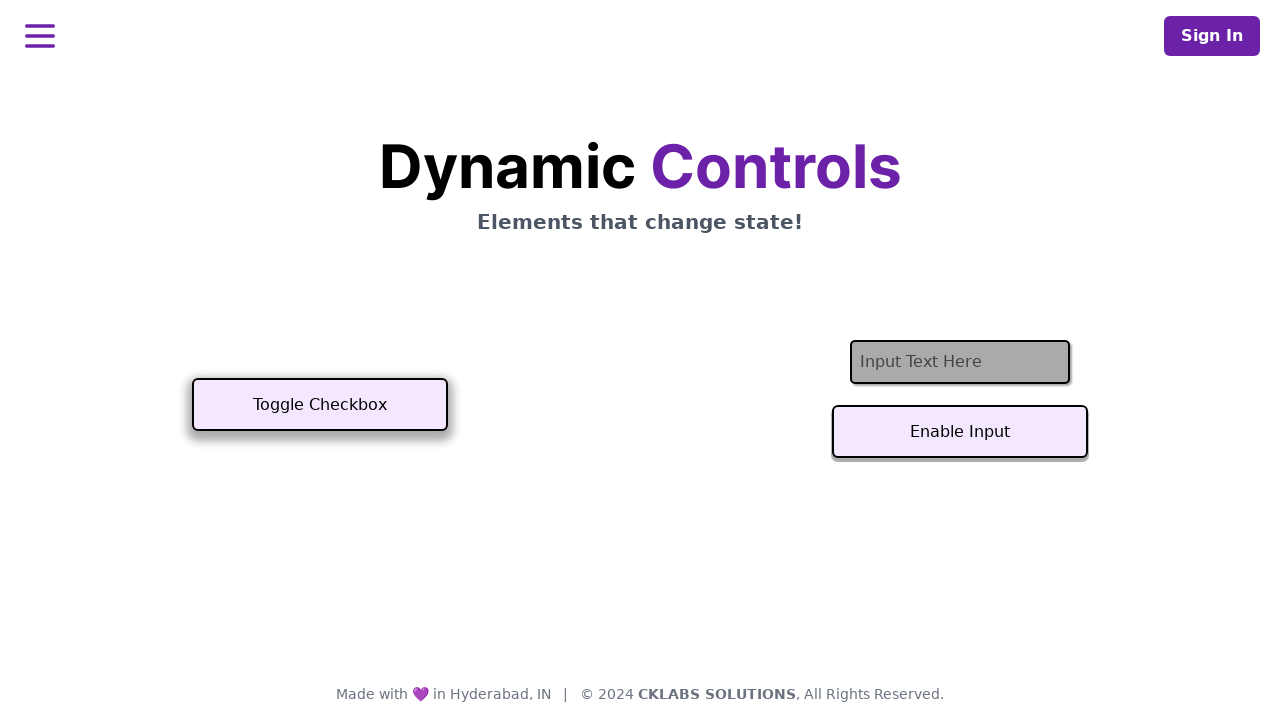

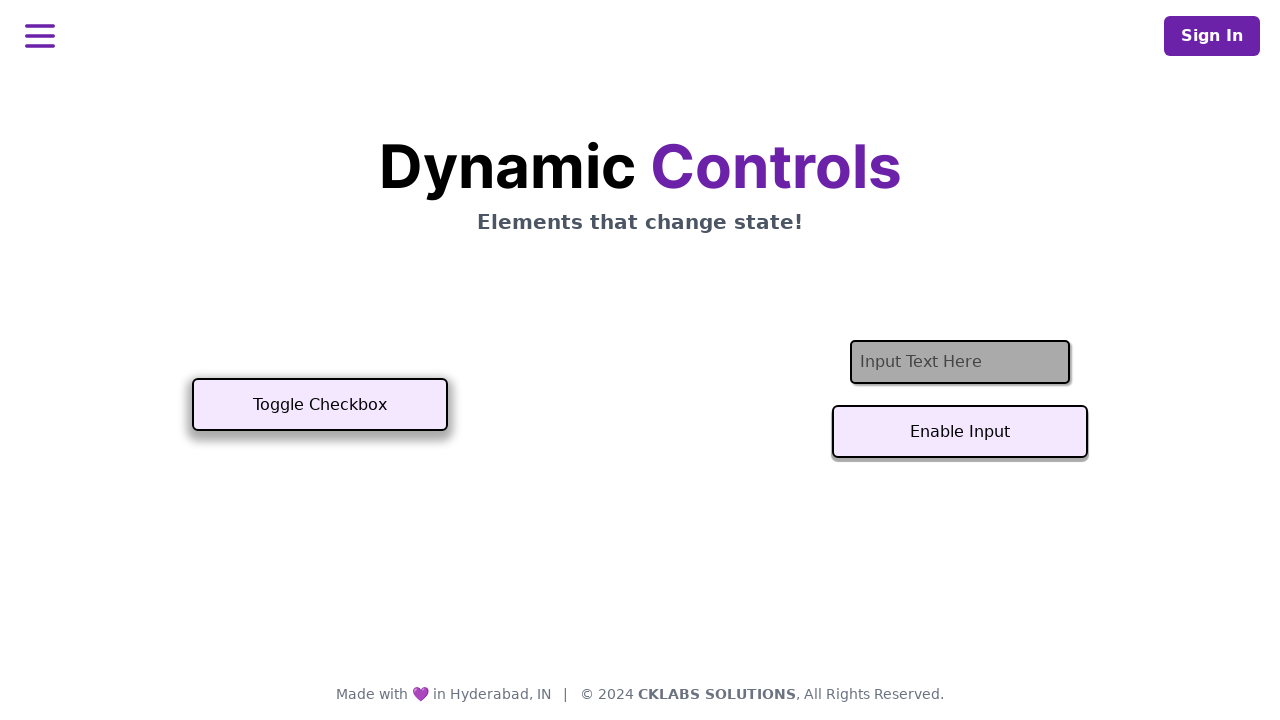